Hovers over the first profile picture and verifies that "name: user1" text appears

Starting URL: https://the-internet.herokuapp.com/hovers

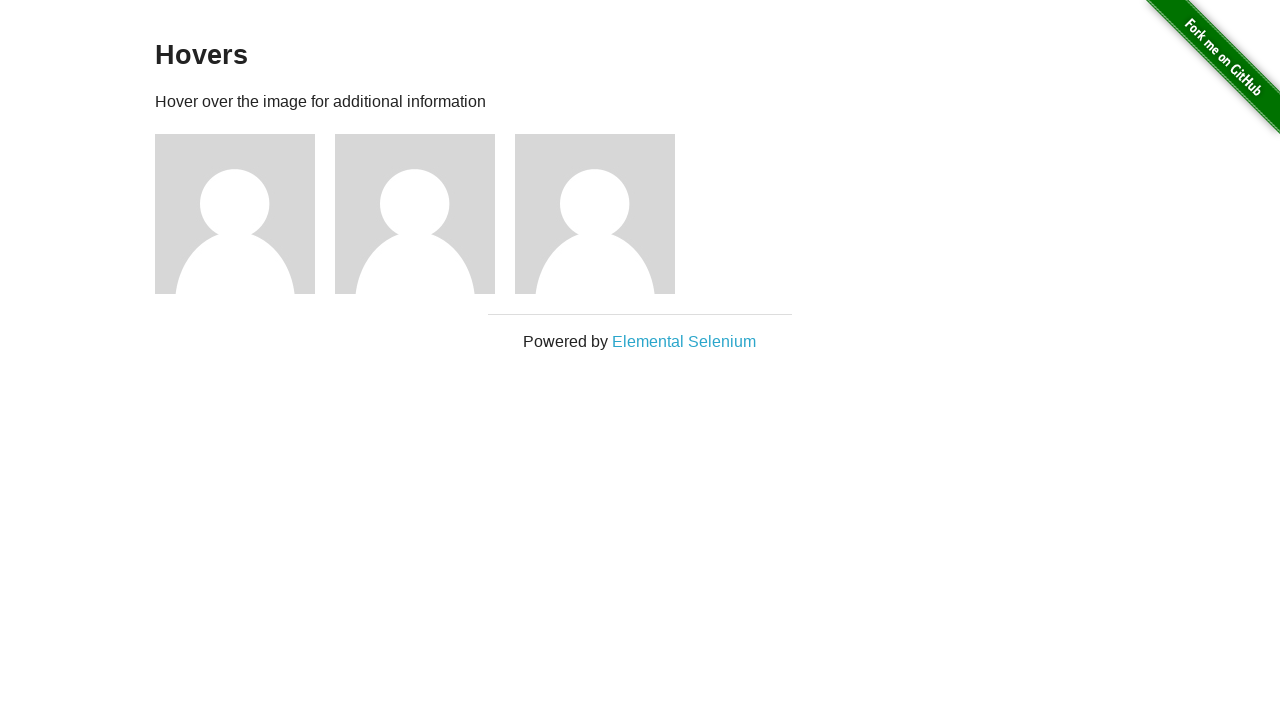

Hovered over the first profile picture at (245, 214) on .figure >> nth=0
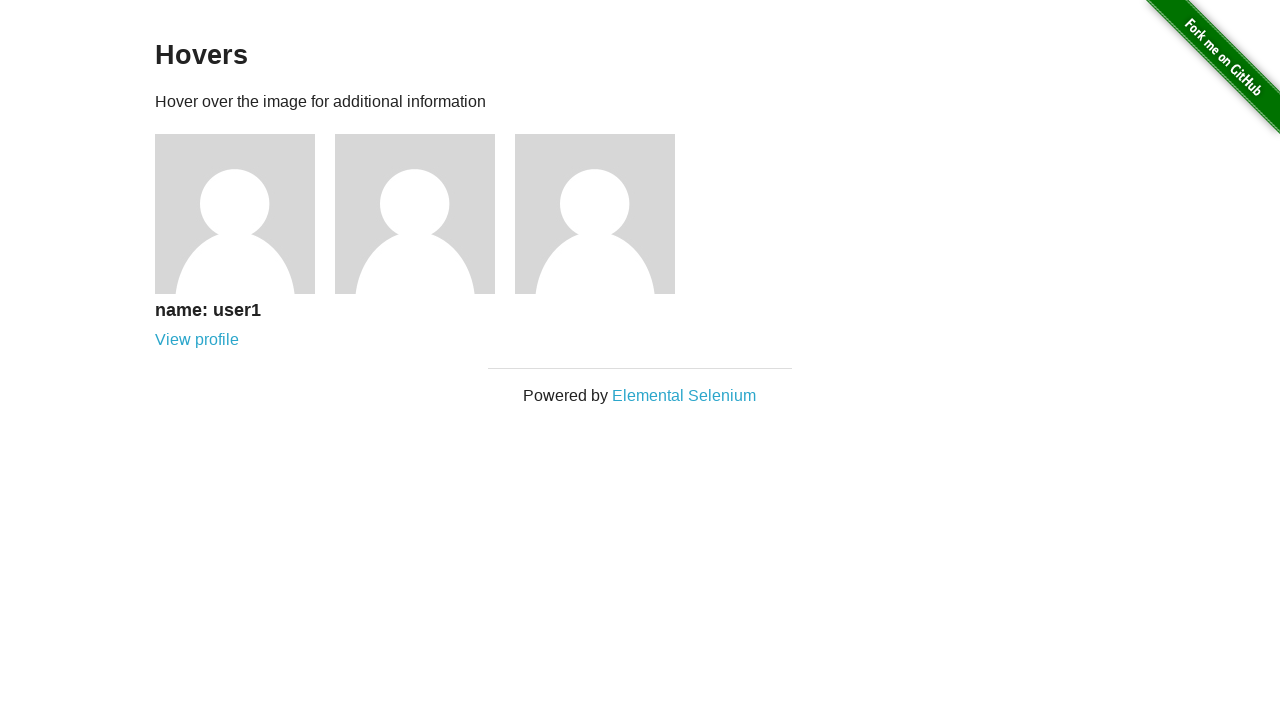

Verified 'name: user1' text appears on first profile picture hover
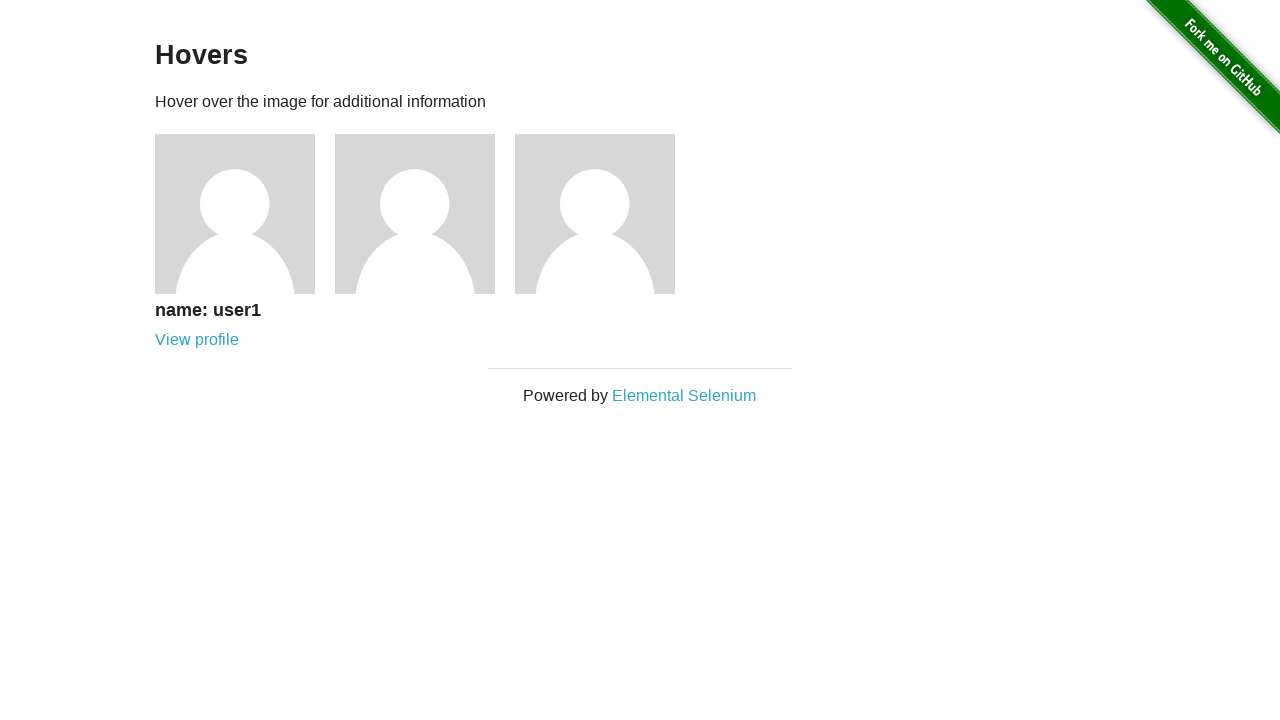

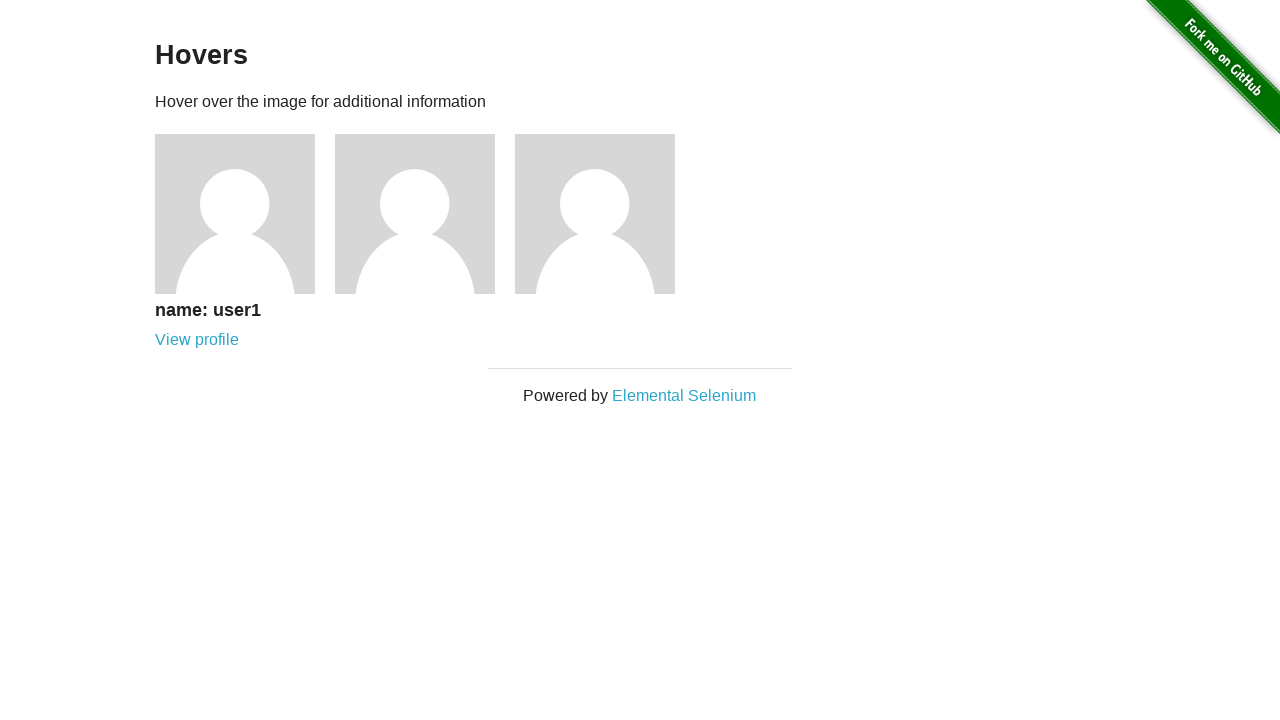